Tests that the complete all checkbox updates state when individual items are completed or cleared

Starting URL: https://demo.playwright.dev/todomvc

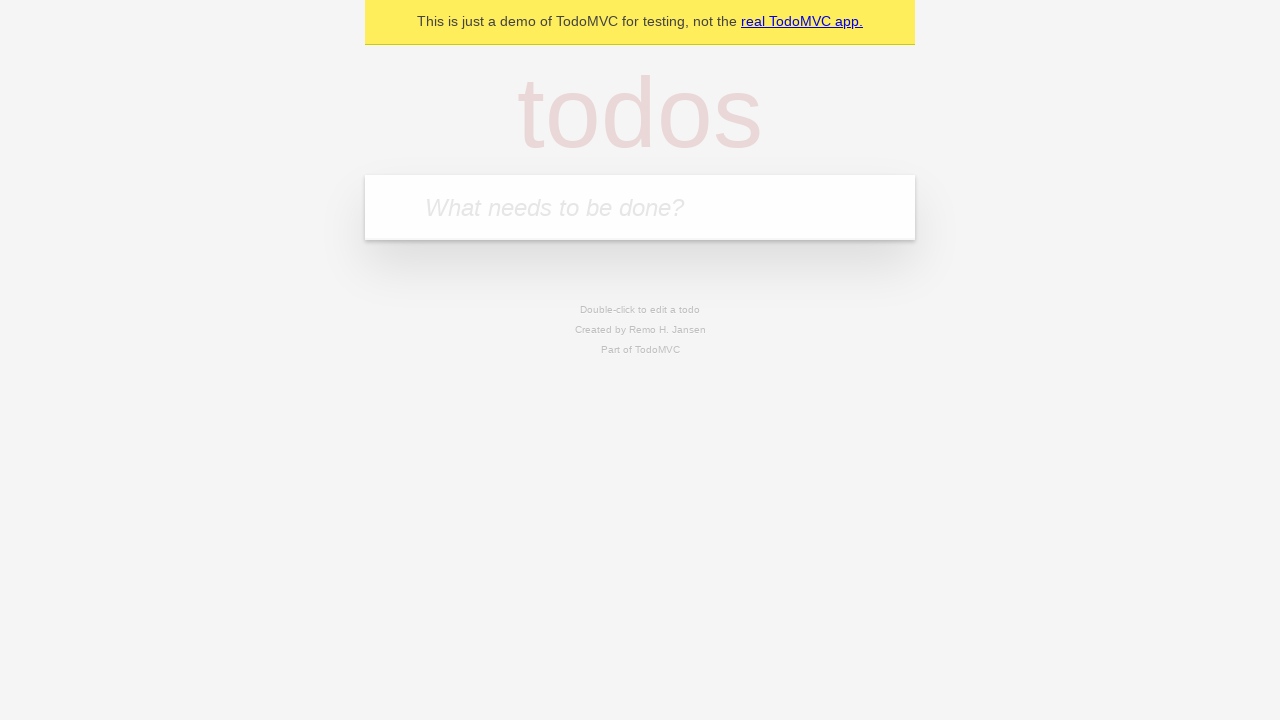

Filled todo input with 'buy some cheese' on internal:attr=[placeholder="What needs to be done?"i]
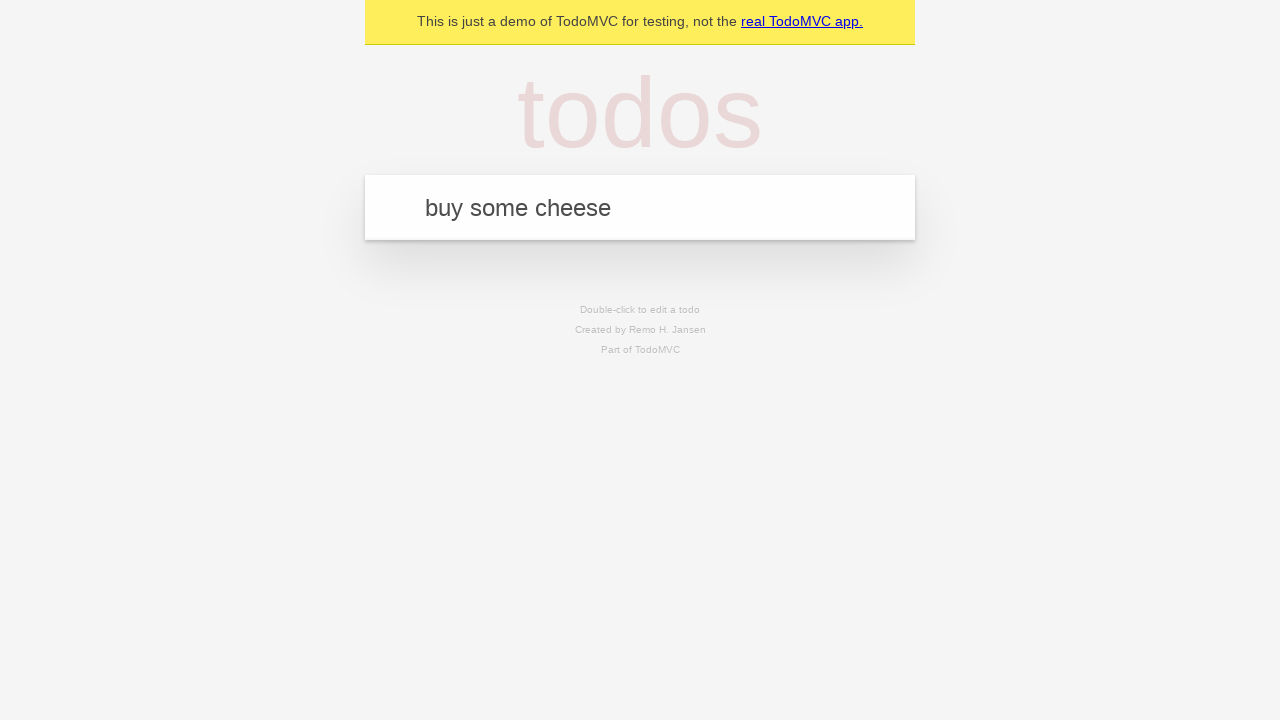

Pressed Enter to add first todo item on internal:attr=[placeholder="What needs to be done?"i]
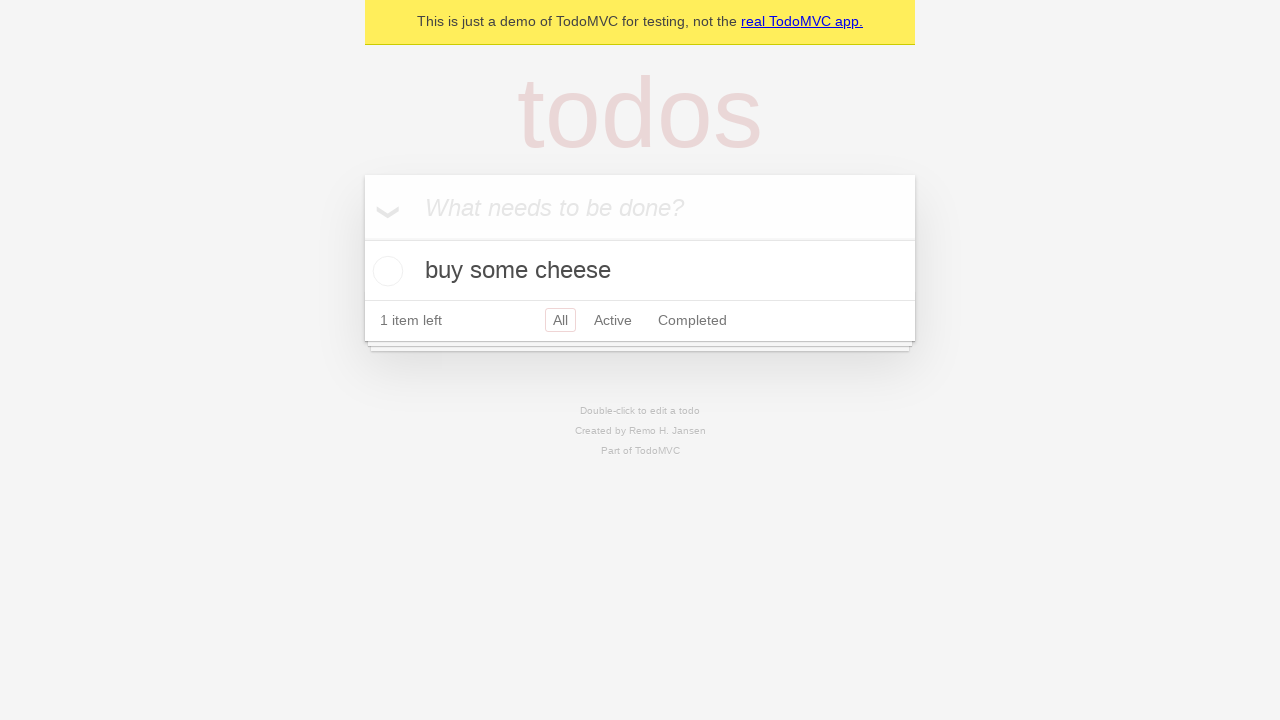

Filled todo input with 'feed the cat' on internal:attr=[placeholder="What needs to be done?"i]
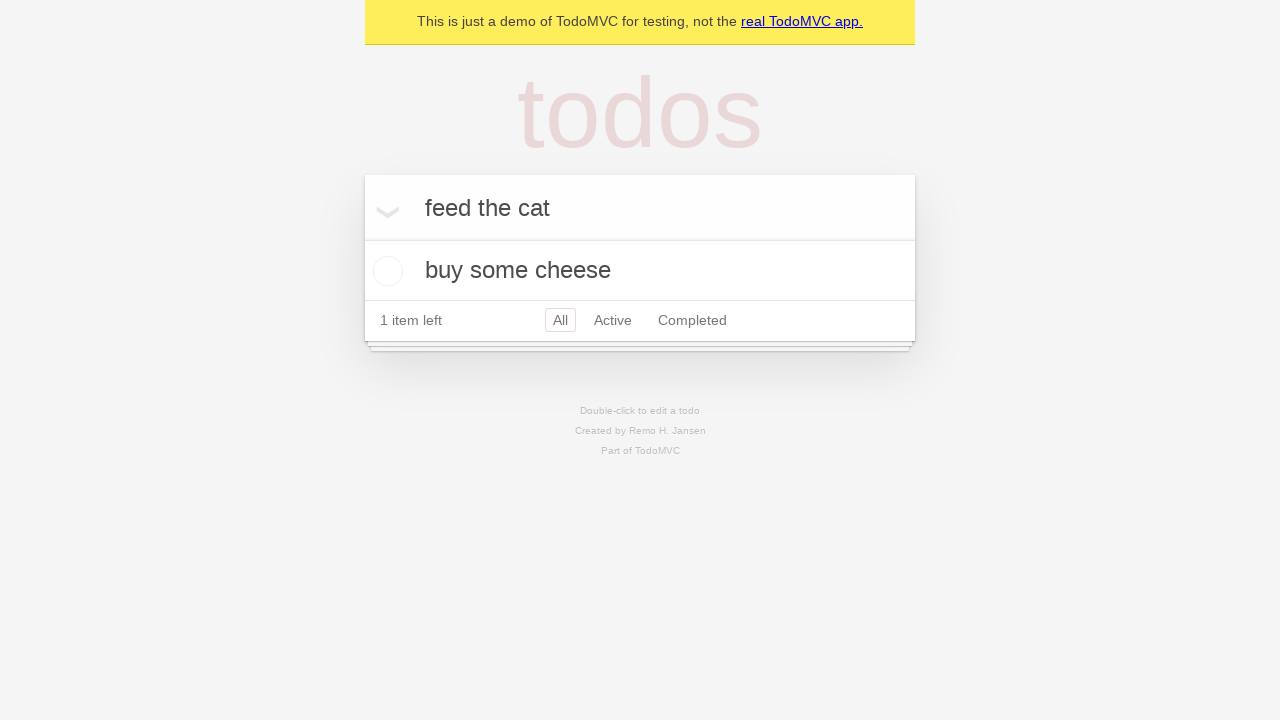

Pressed Enter to add second todo item on internal:attr=[placeholder="What needs to be done?"i]
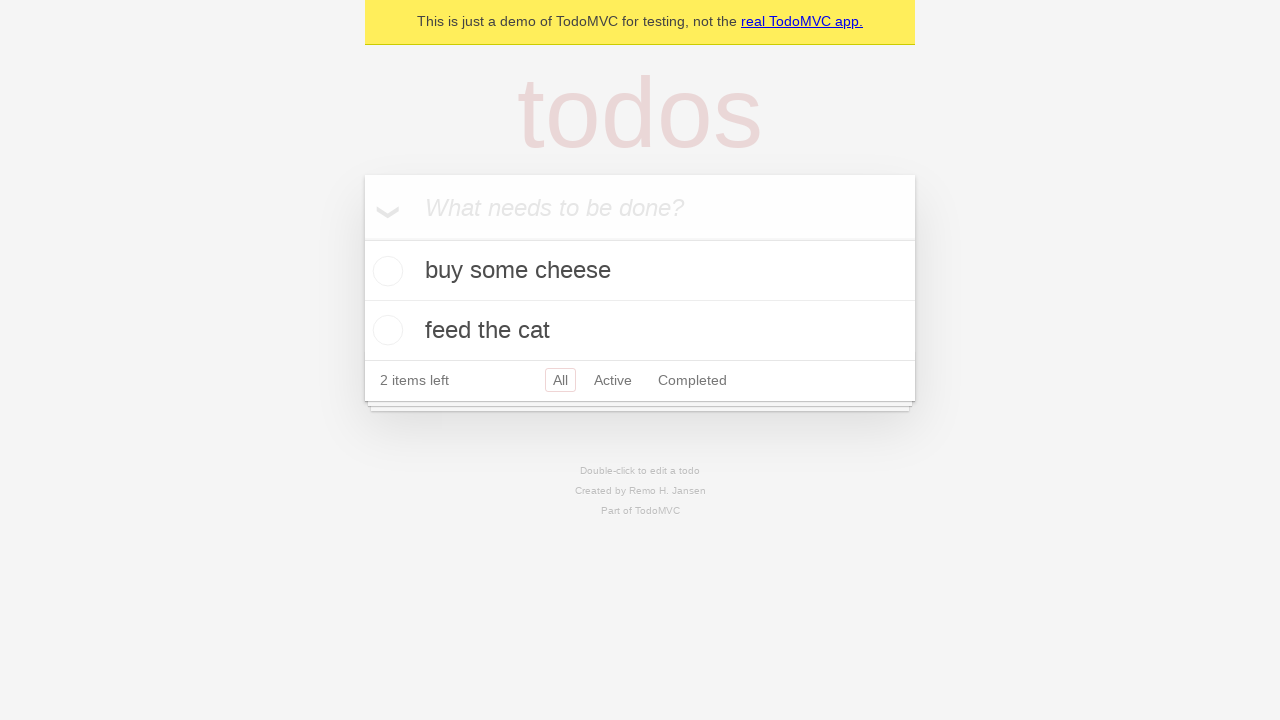

Filled todo input with 'book a doctors appointment' on internal:attr=[placeholder="What needs to be done?"i]
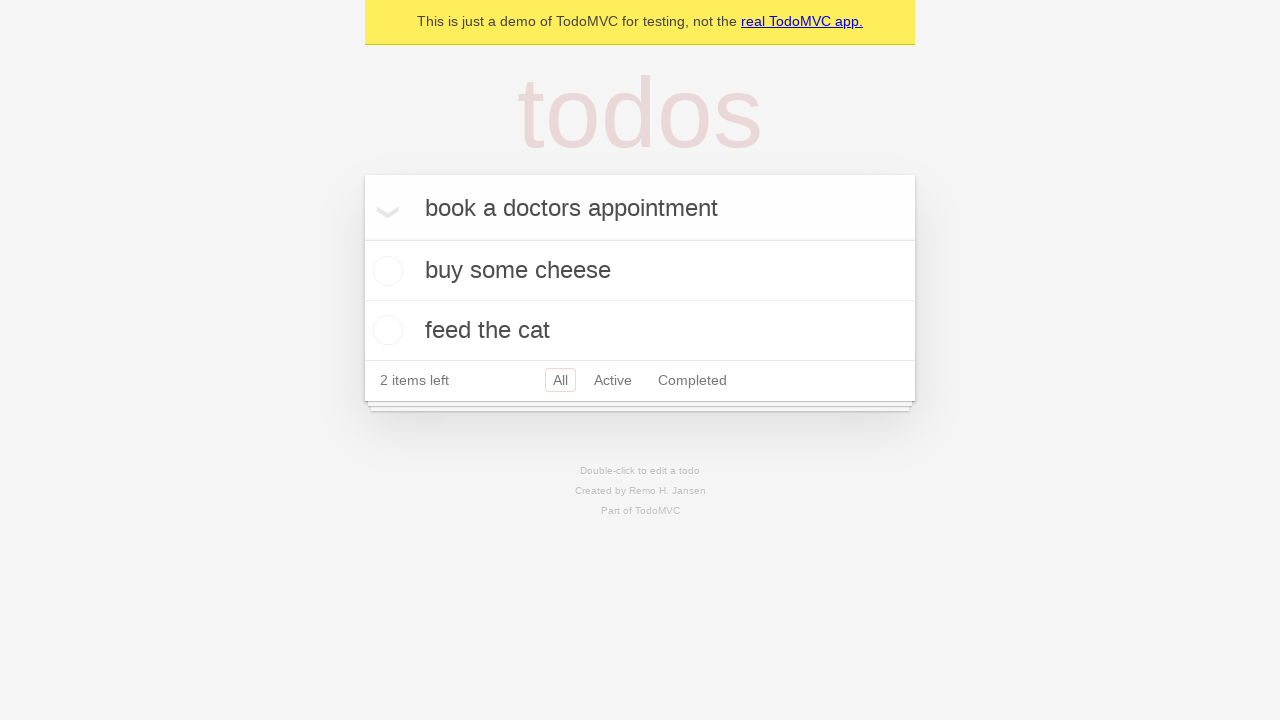

Pressed Enter to add third todo item on internal:attr=[placeholder="What needs to be done?"i]
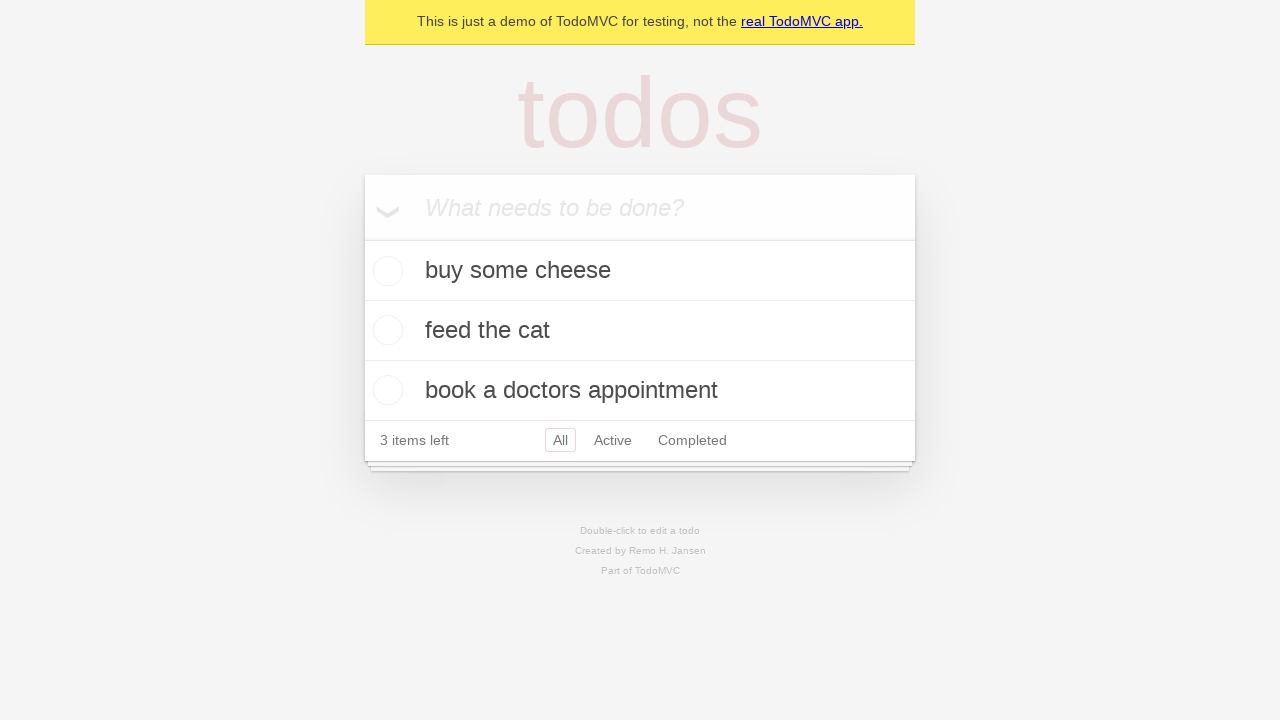

Checked 'Mark all as complete' checkbox to complete all items at (362, 238) on internal:label="Mark all as complete"i
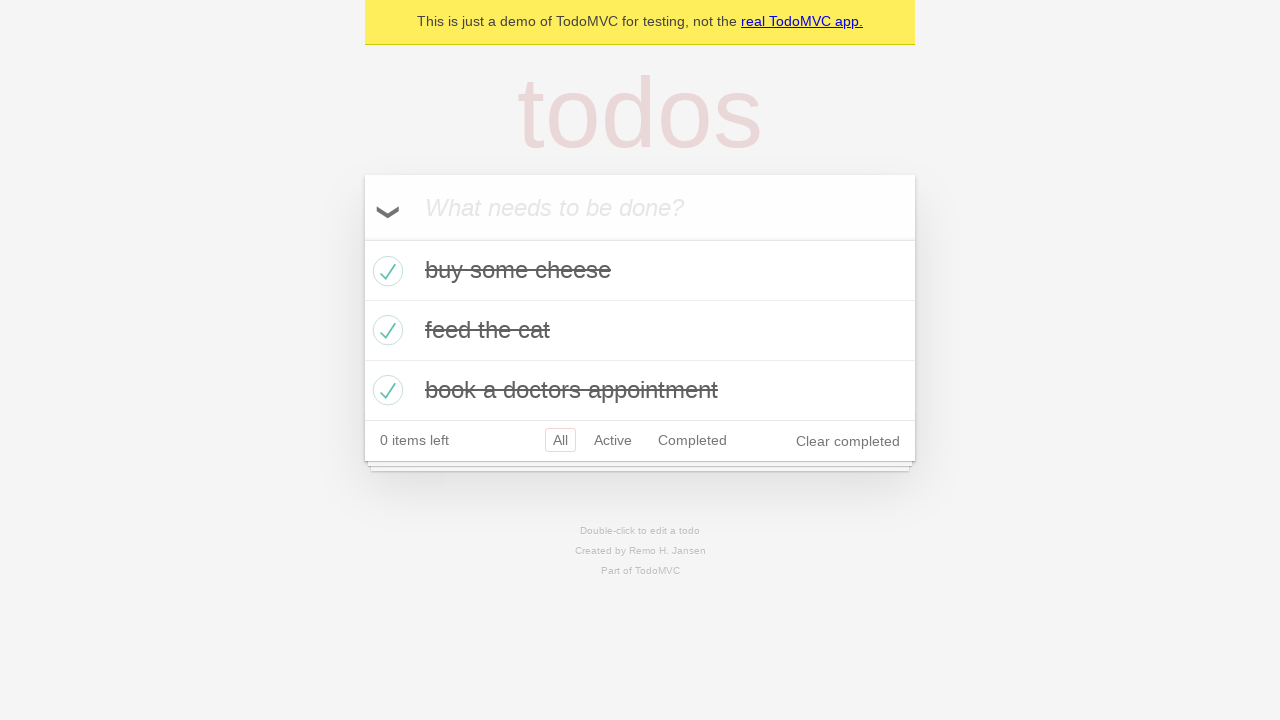

Unchecked the first todo item at (385, 271) on internal:testid=[data-testid="todo-item"s] >> nth=0 >> internal:role=checkbox
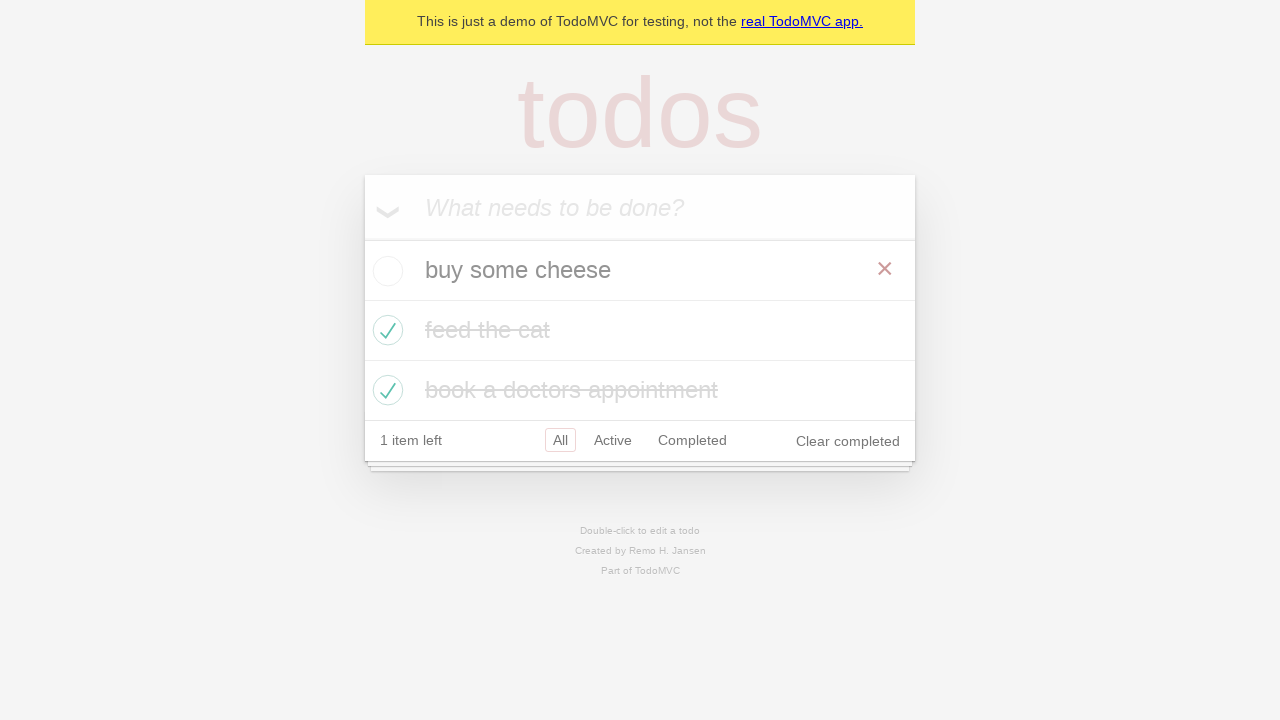

Checked the first todo item again at (385, 271) on internal:testid=[data-testid="todo-item"s] >> nth=0 >> internal:role=checkbox
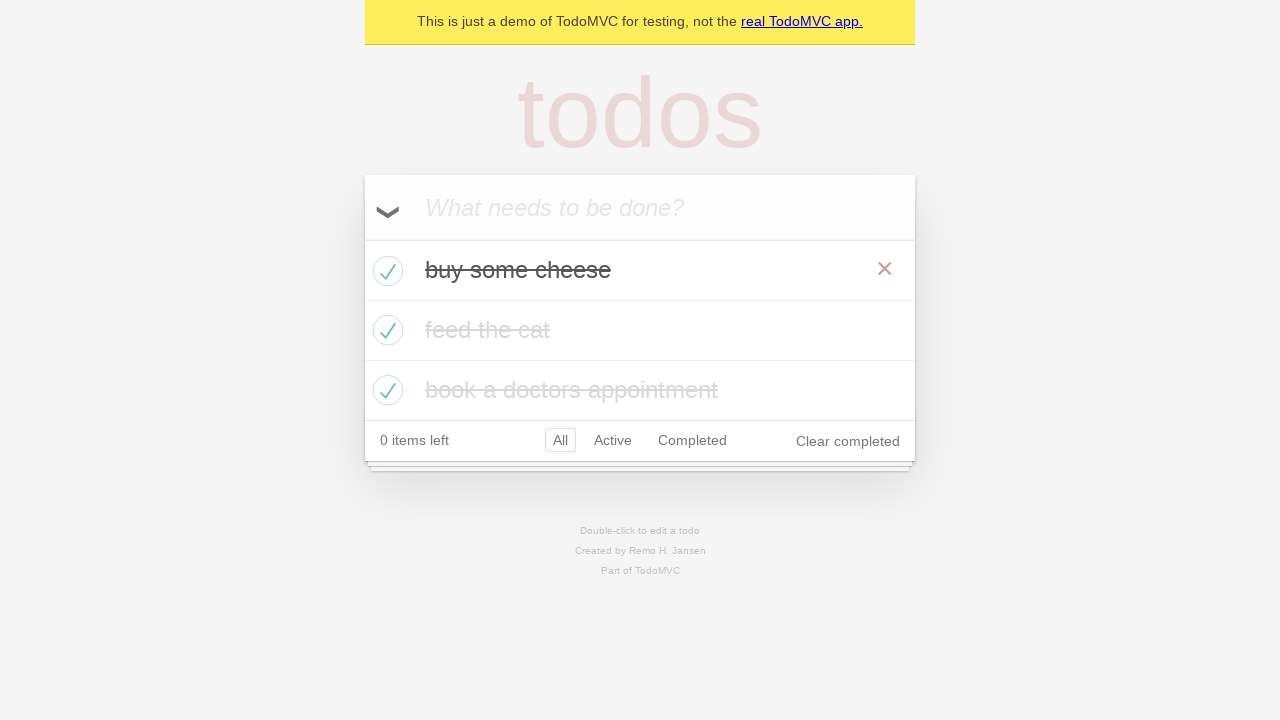

Waited for todo items to load and state to update
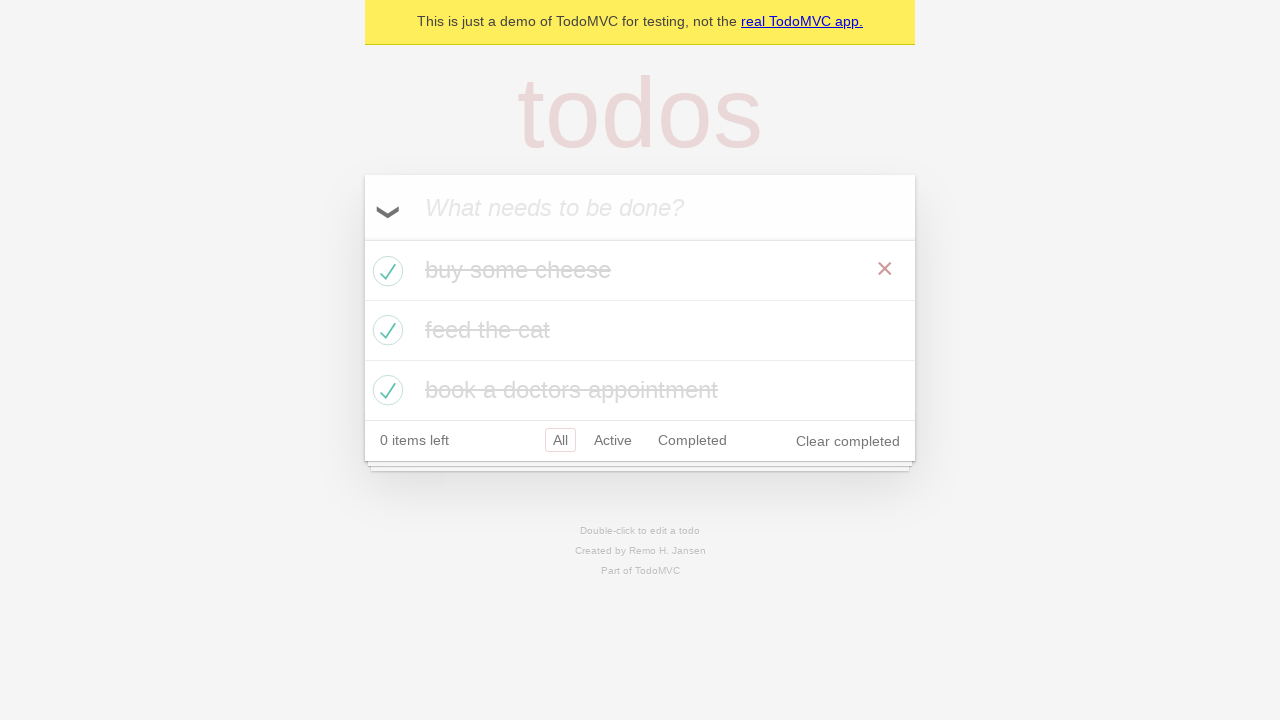

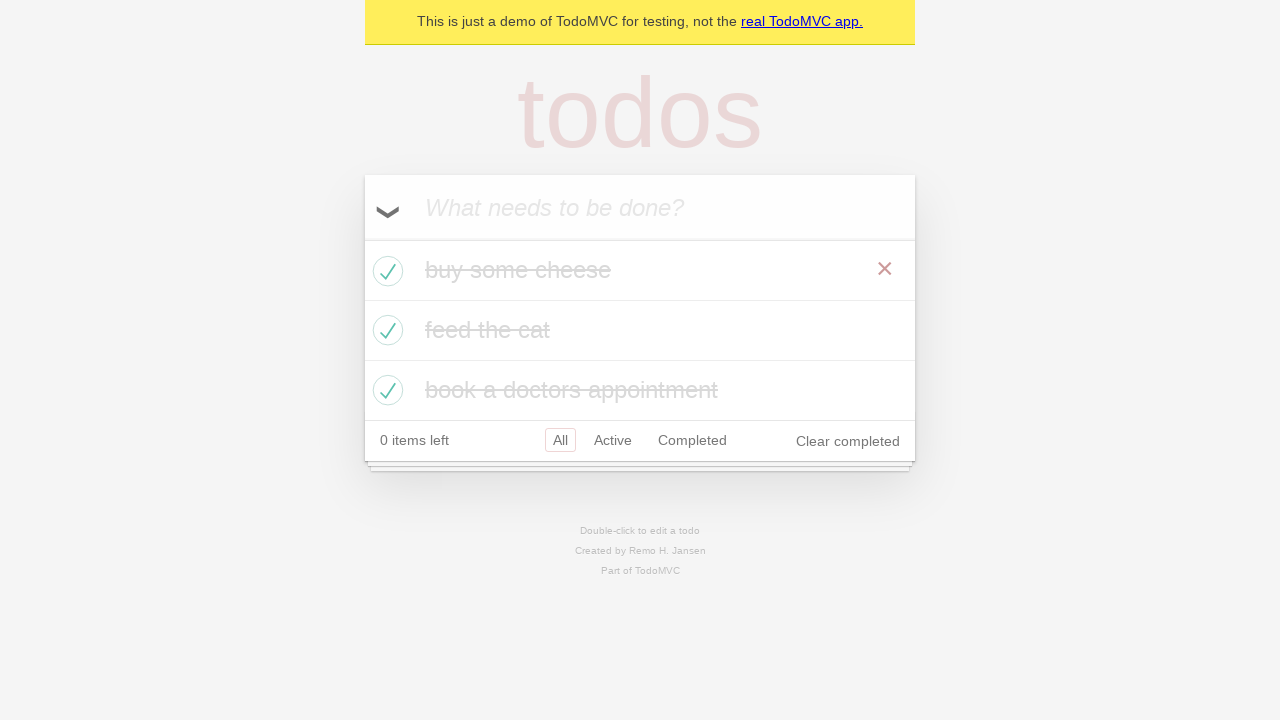